Navigates to NextBaseCRM login page and verifies that the "Log In" button is present with the correct text value

Starting URL: https://login1.nextbasecrm.com/

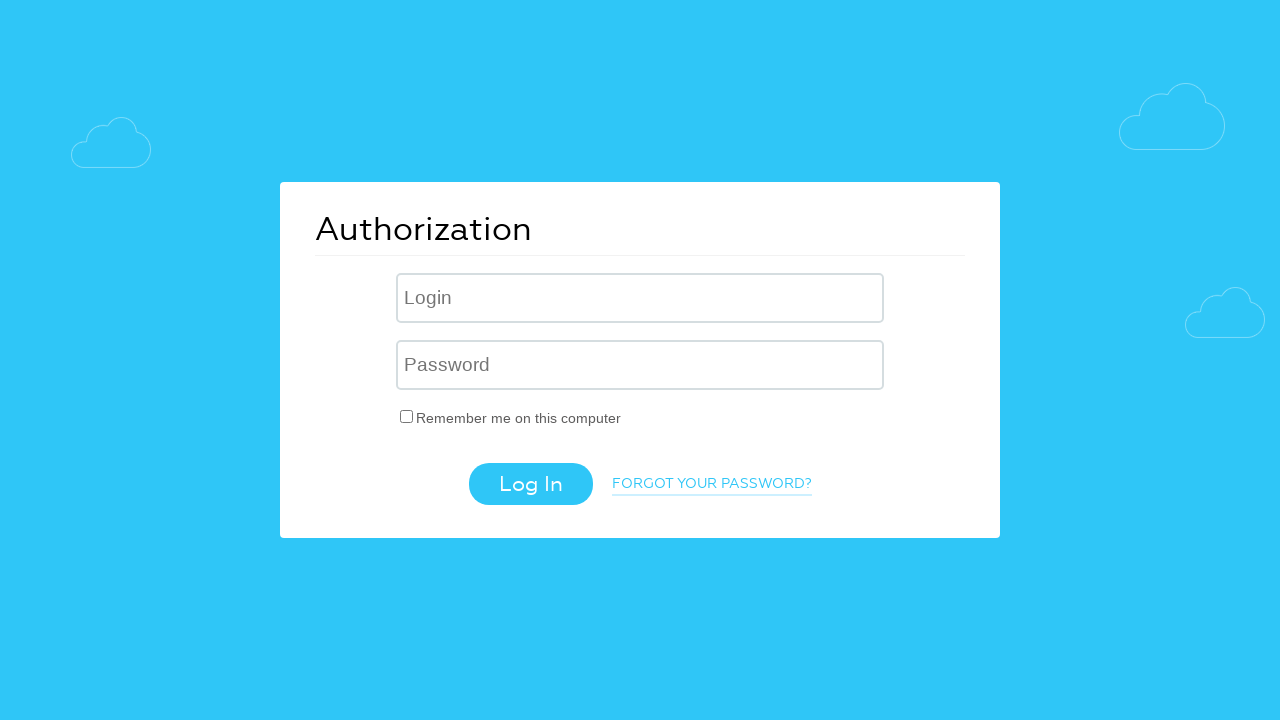

Navigated to NextBaseCRM login page at https://login1.nextbasecrm.com/
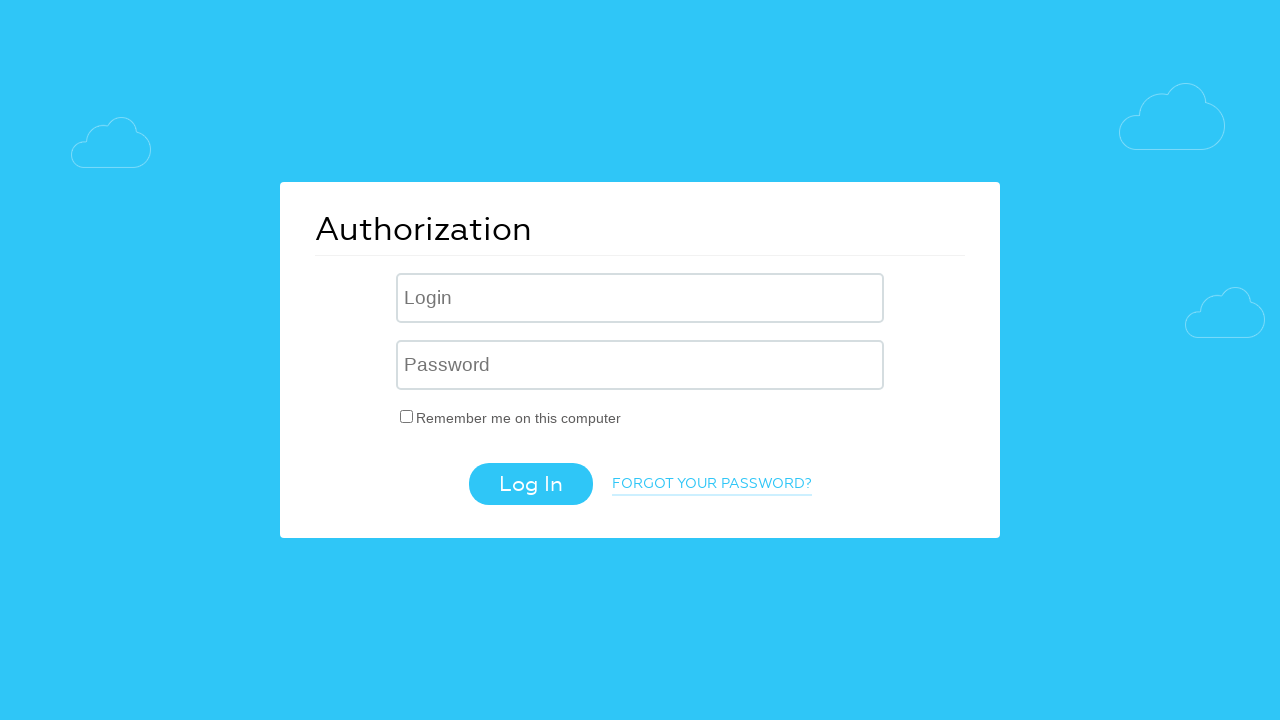

Log In button is now visible on the page
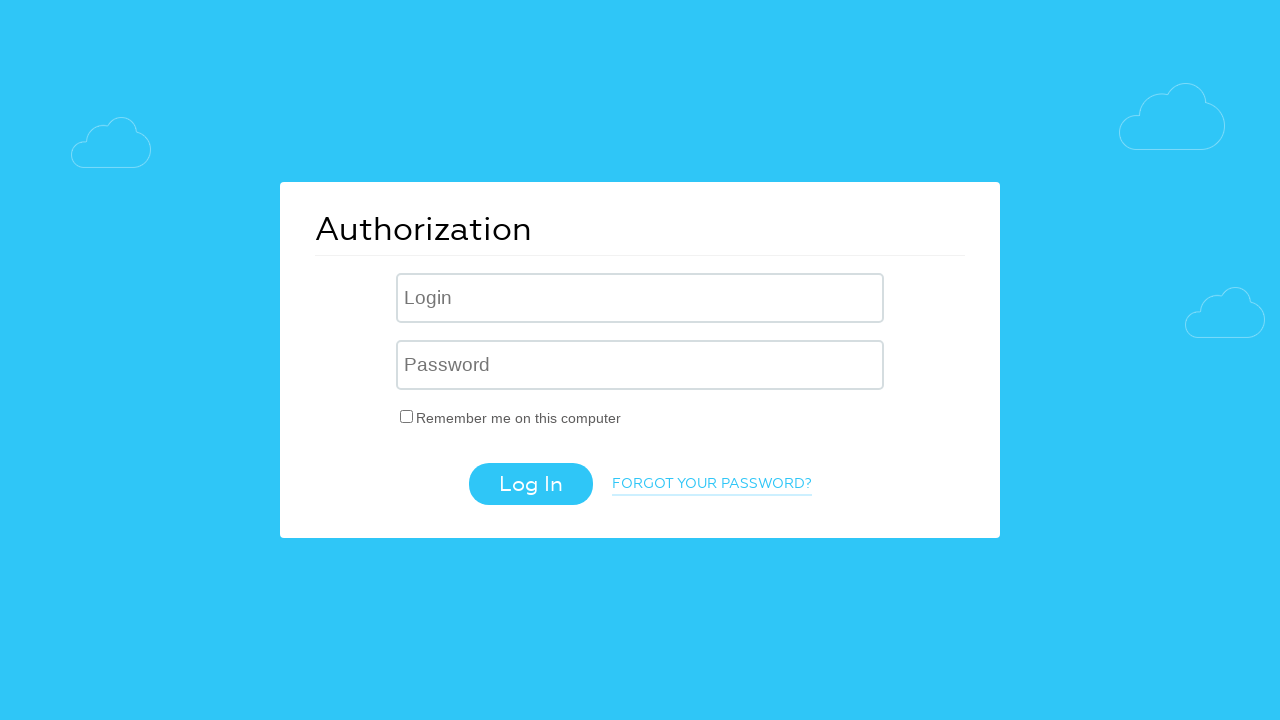

Verified Log In button has correct text value 'Log In'
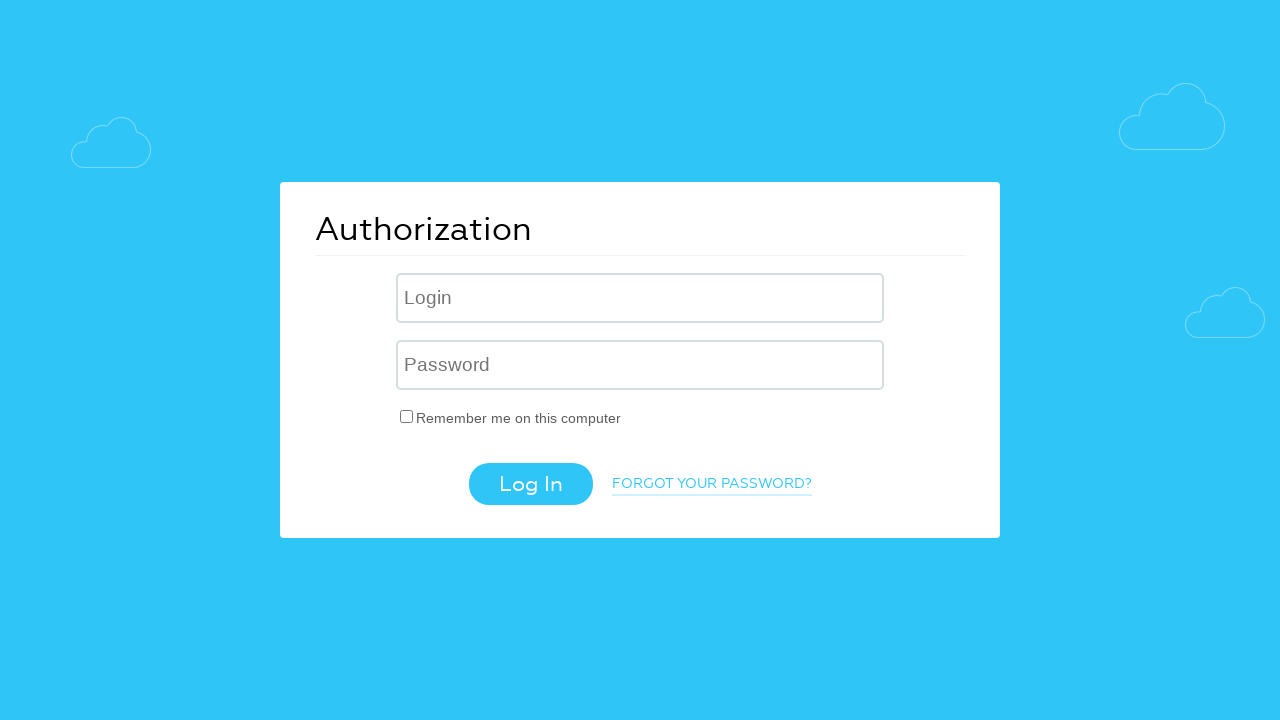

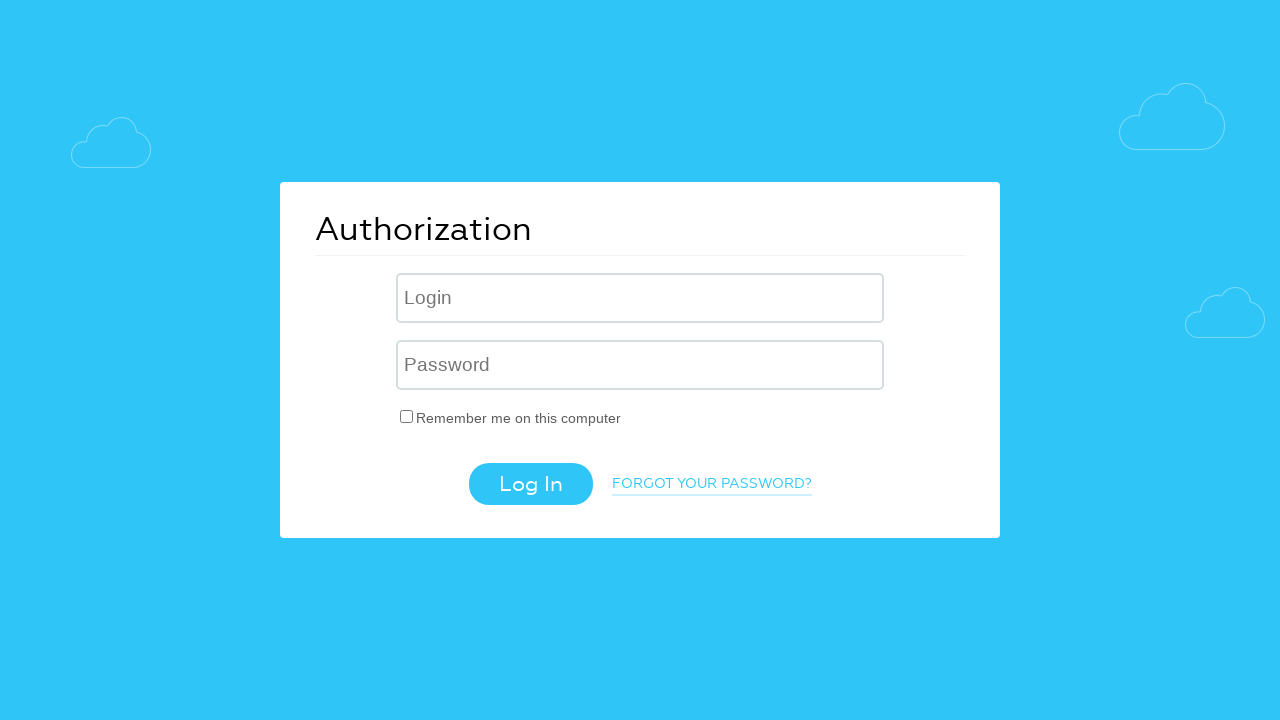